Tests mouse hover functionality by hovering over a dropdown button

Starting URL: https://testautomationpractice.blogspot.com/

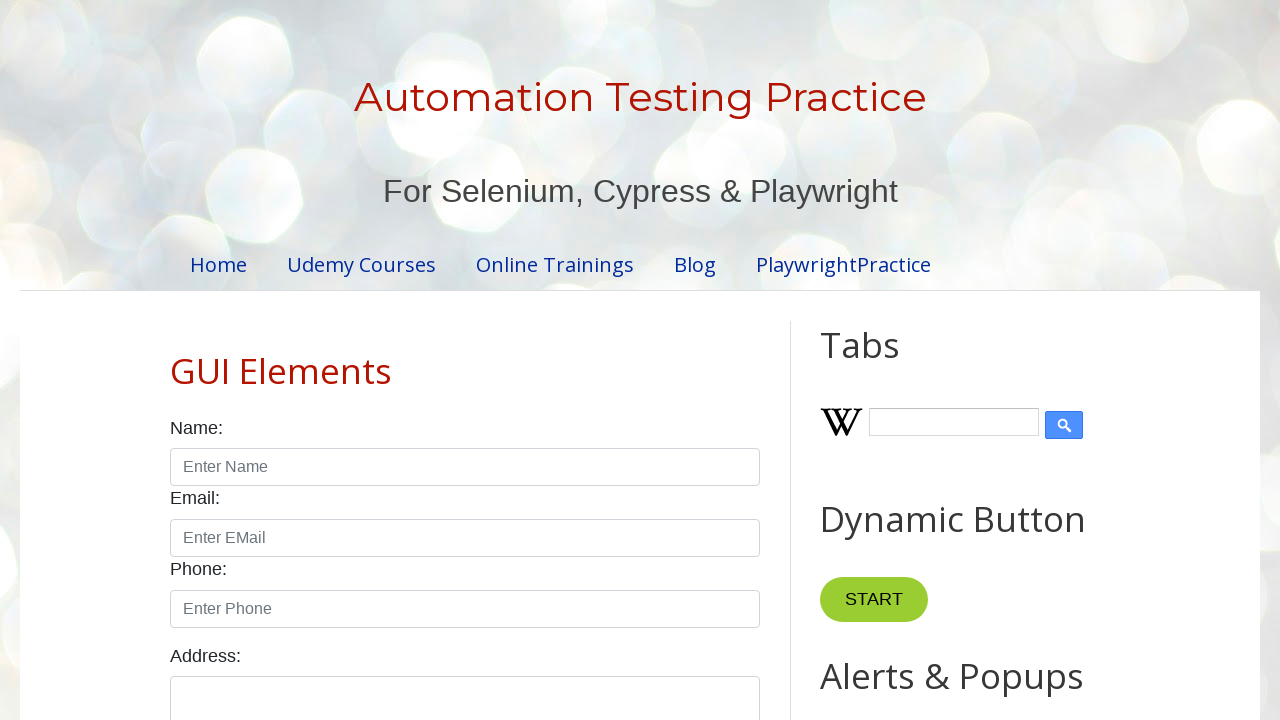

Hovered over dropdown button at (868, 360) on xpath=//button[@class="dropbtn"]
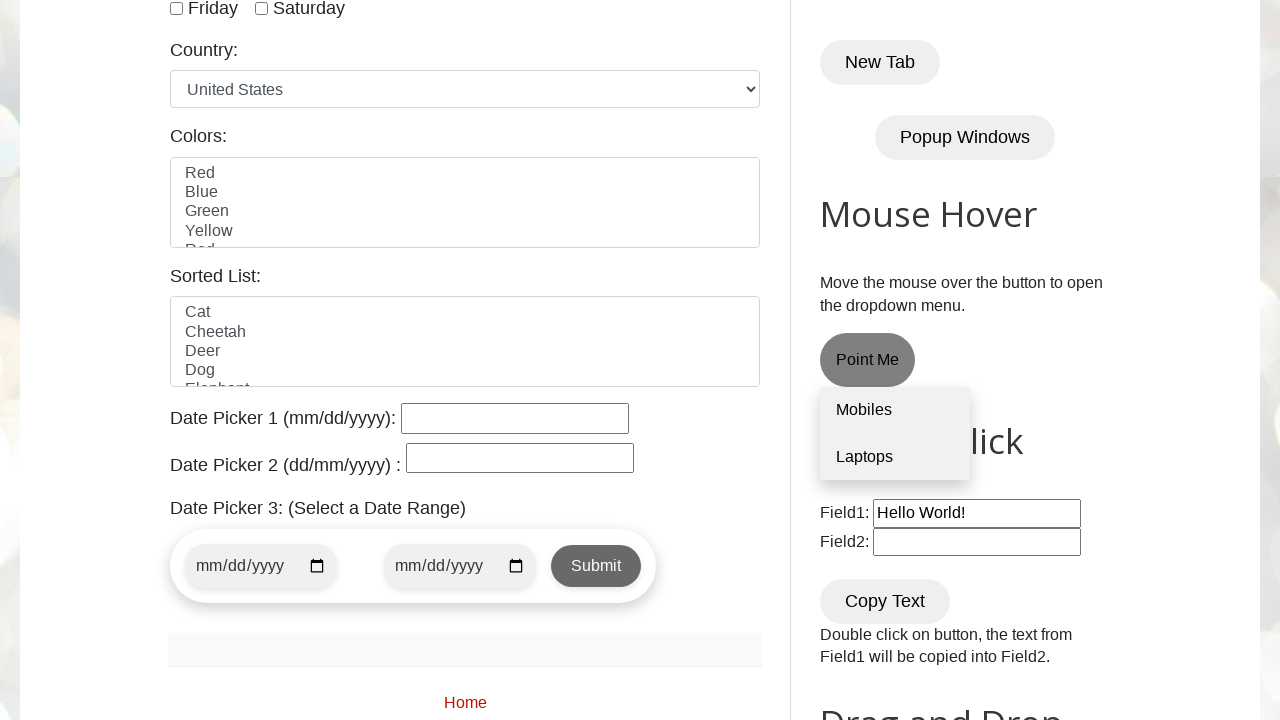

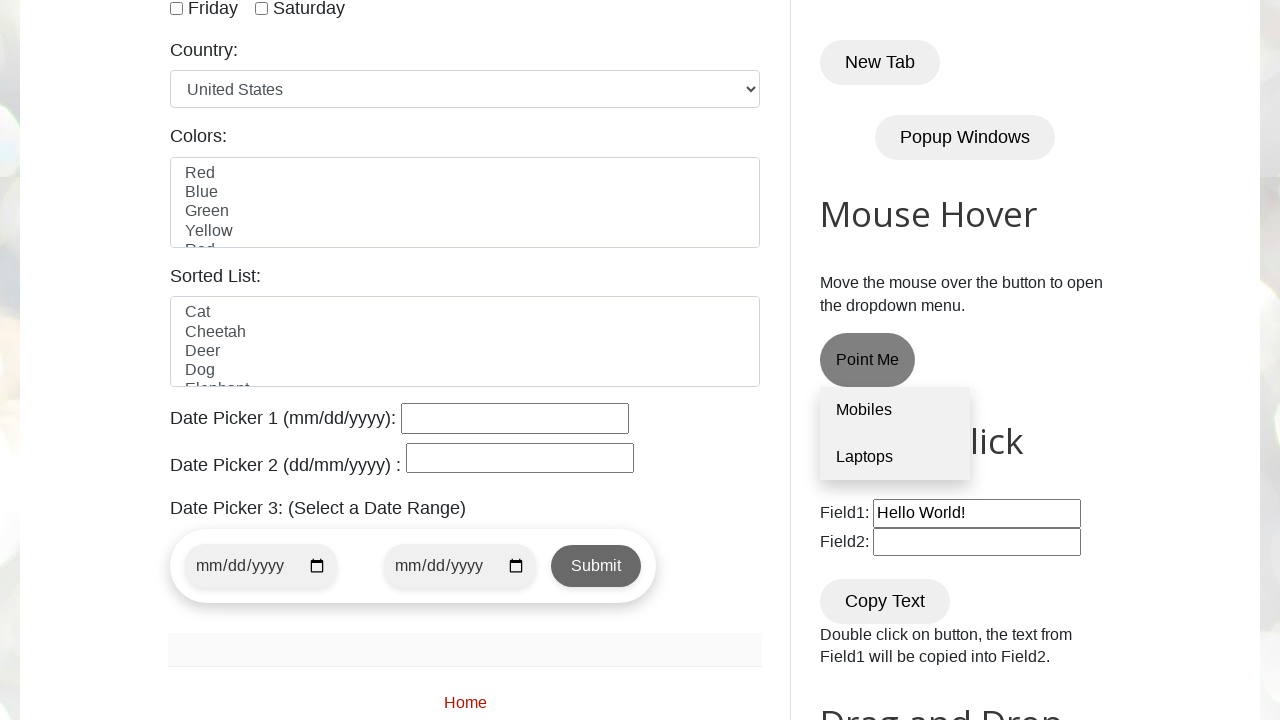